Tests selecting options from a dropdown menu and verifying the selected option text is displayed correctly

Starting URL: https://the-internet.herokuapp.com/dropdown

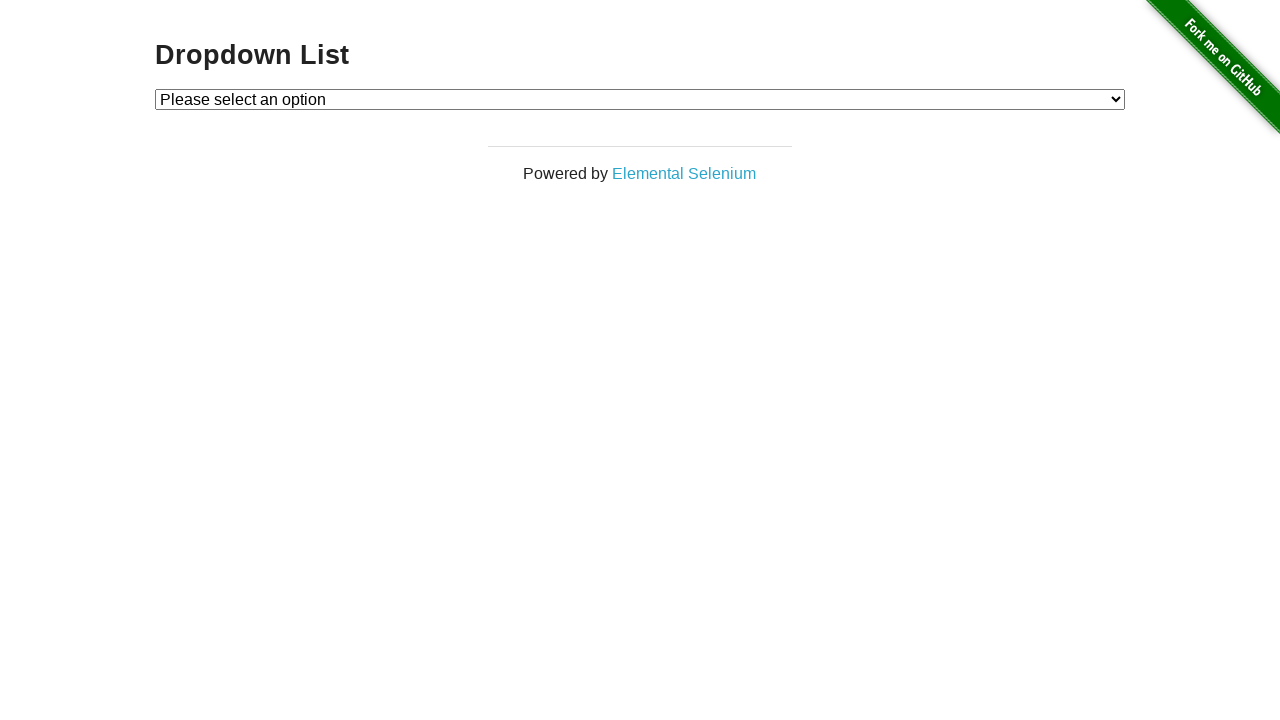

Waited for dropdown element to be available
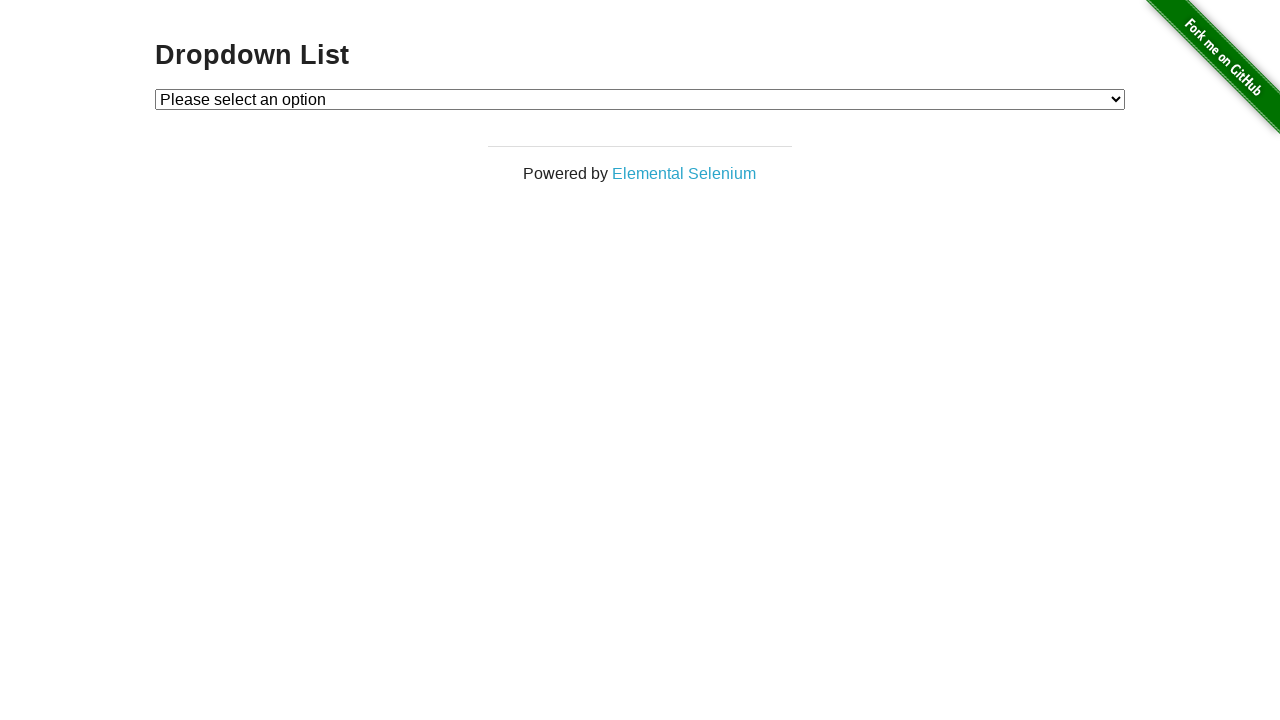

Selected Option 1 from the dropdown menu on #dropdown
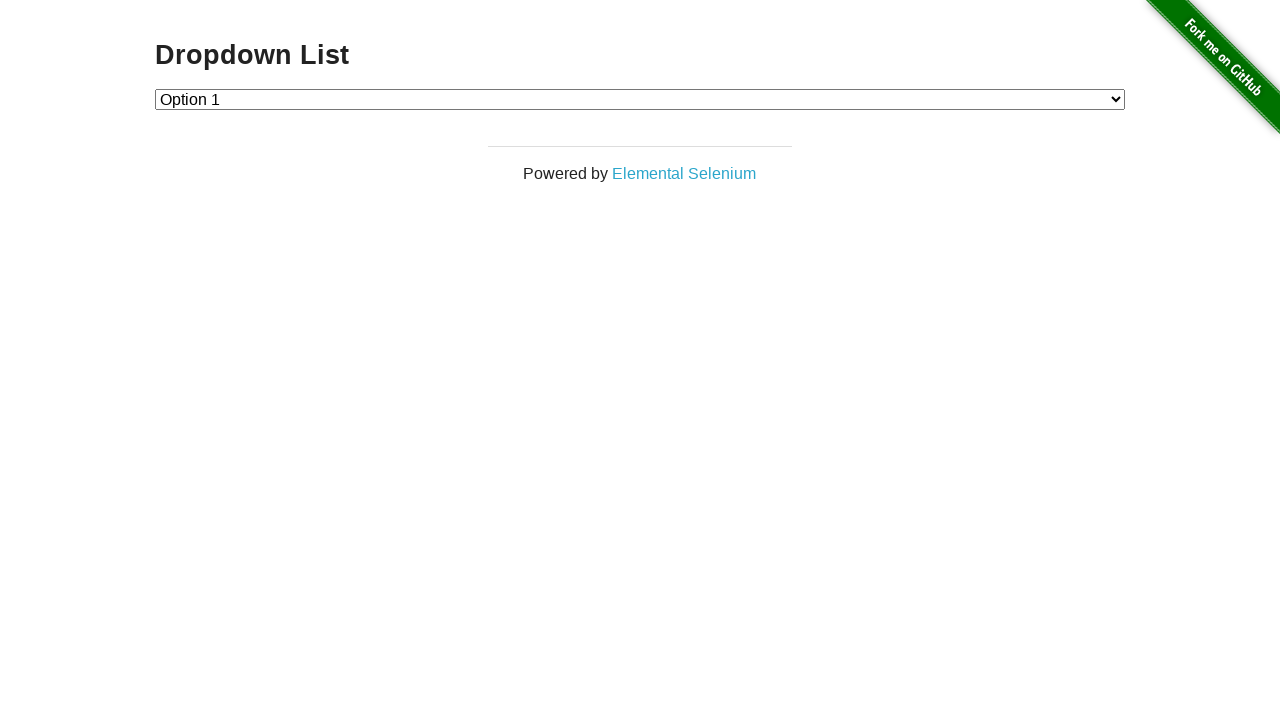

Located the currently selected option element
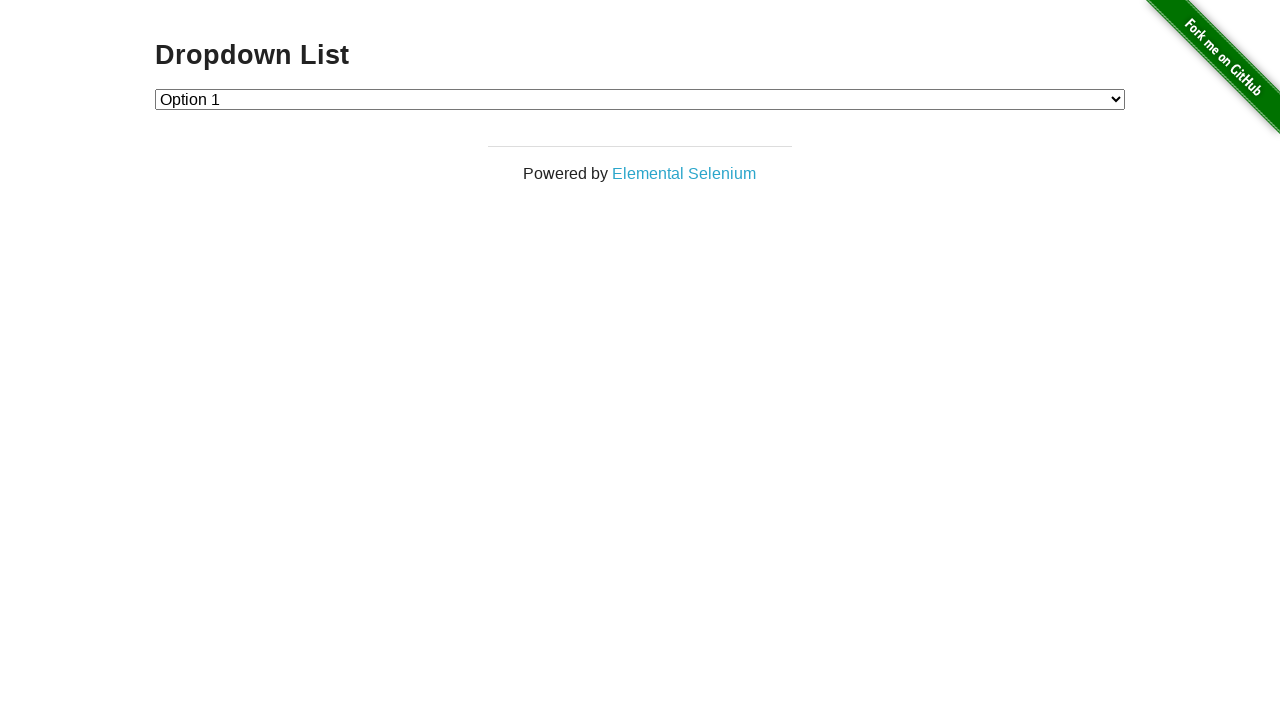

Verified that Option 1 is displayed as the selected option
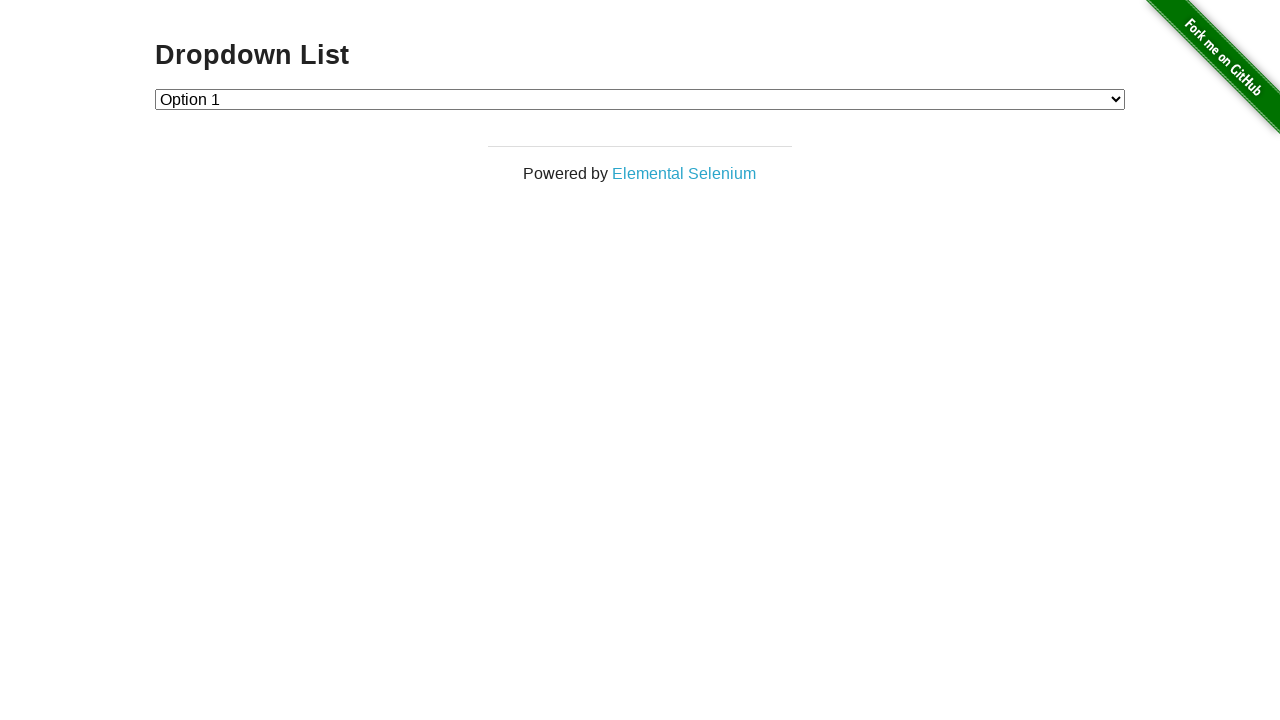

Selected Option 2 from the dropdown menu on #dropdown
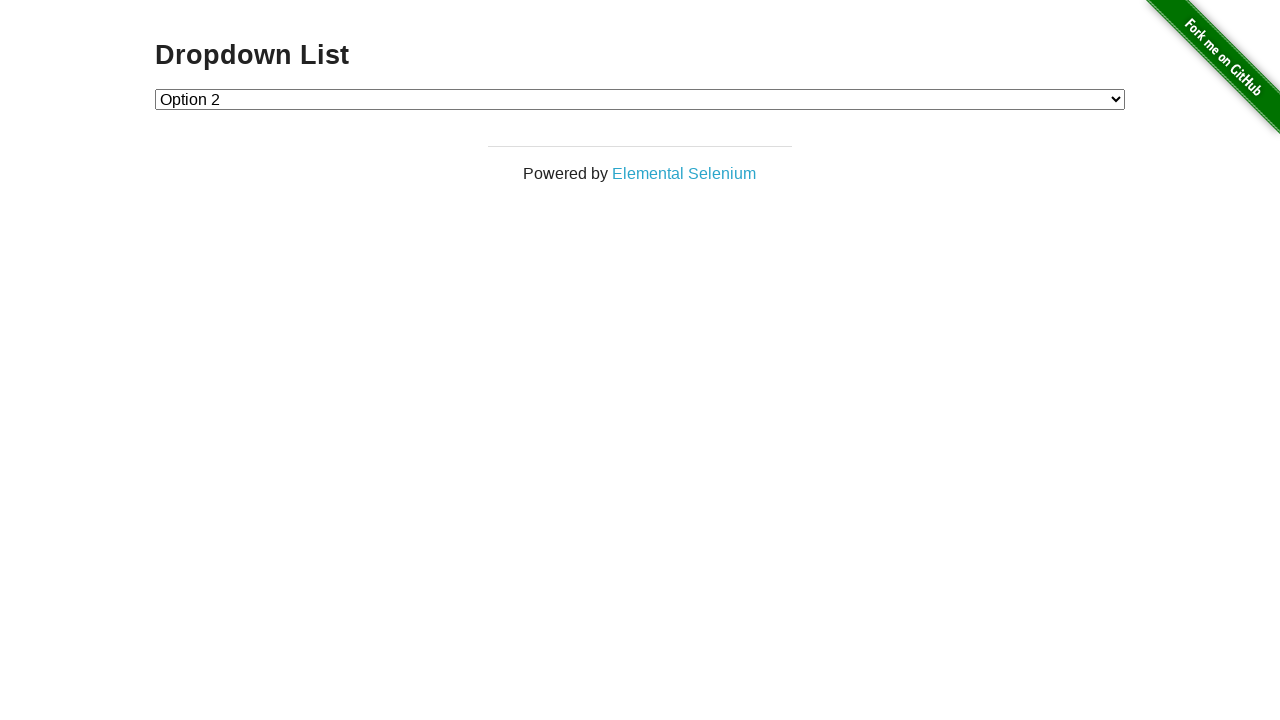

Located the currently selected option element
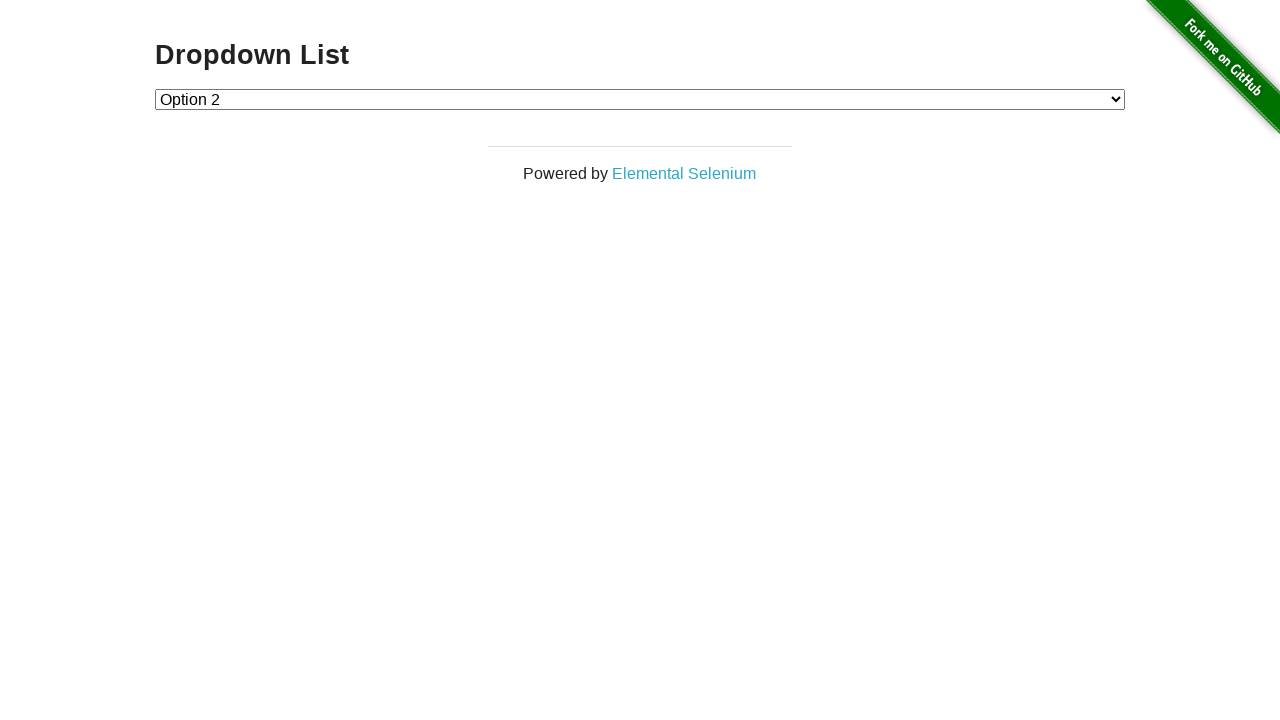

Verified that Option 2 is displayed as the selected option
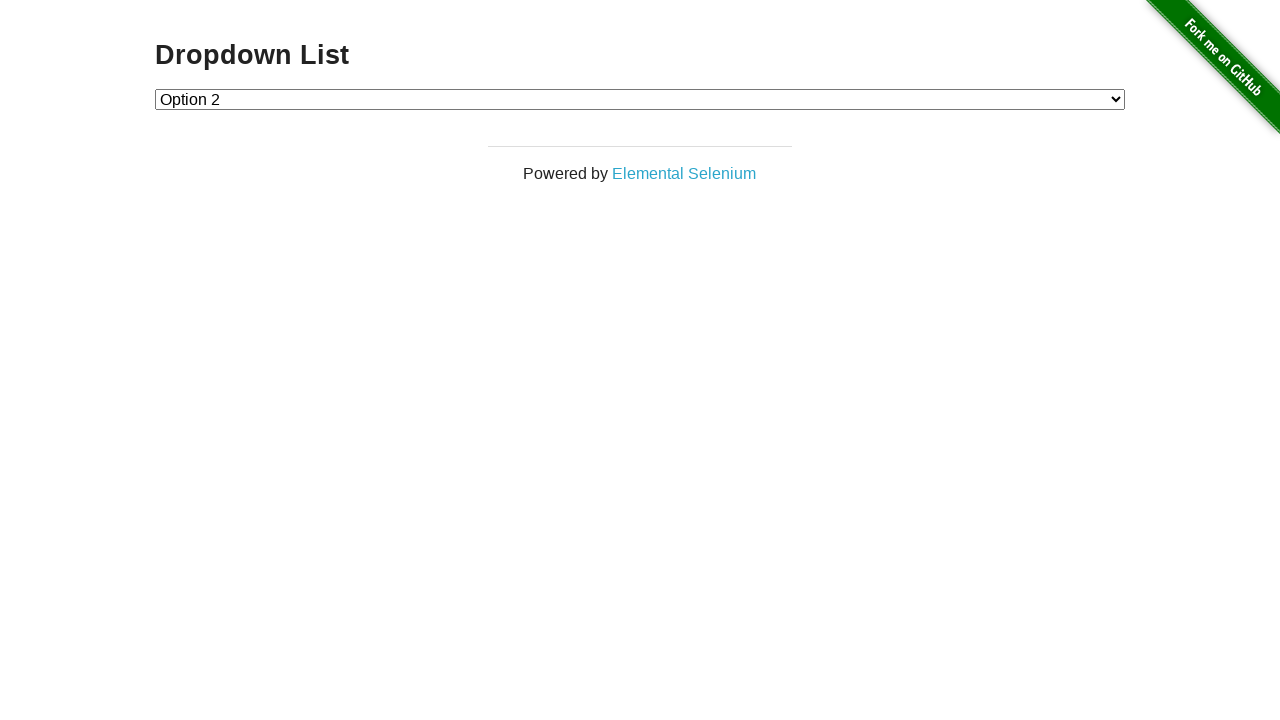

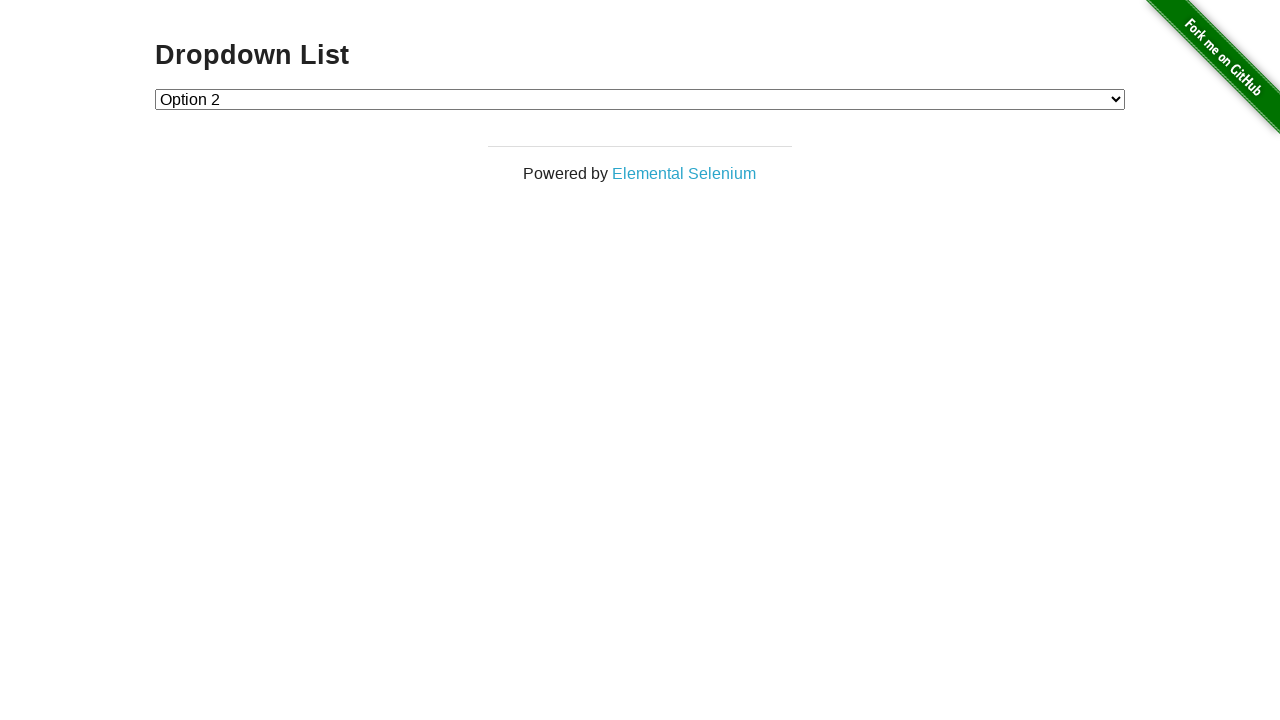